Tests the Steam auth code generator tool by entering a secret key and generating a token code

Starting URL: https://www.chescos.me/js-steam-authcode-generator/?

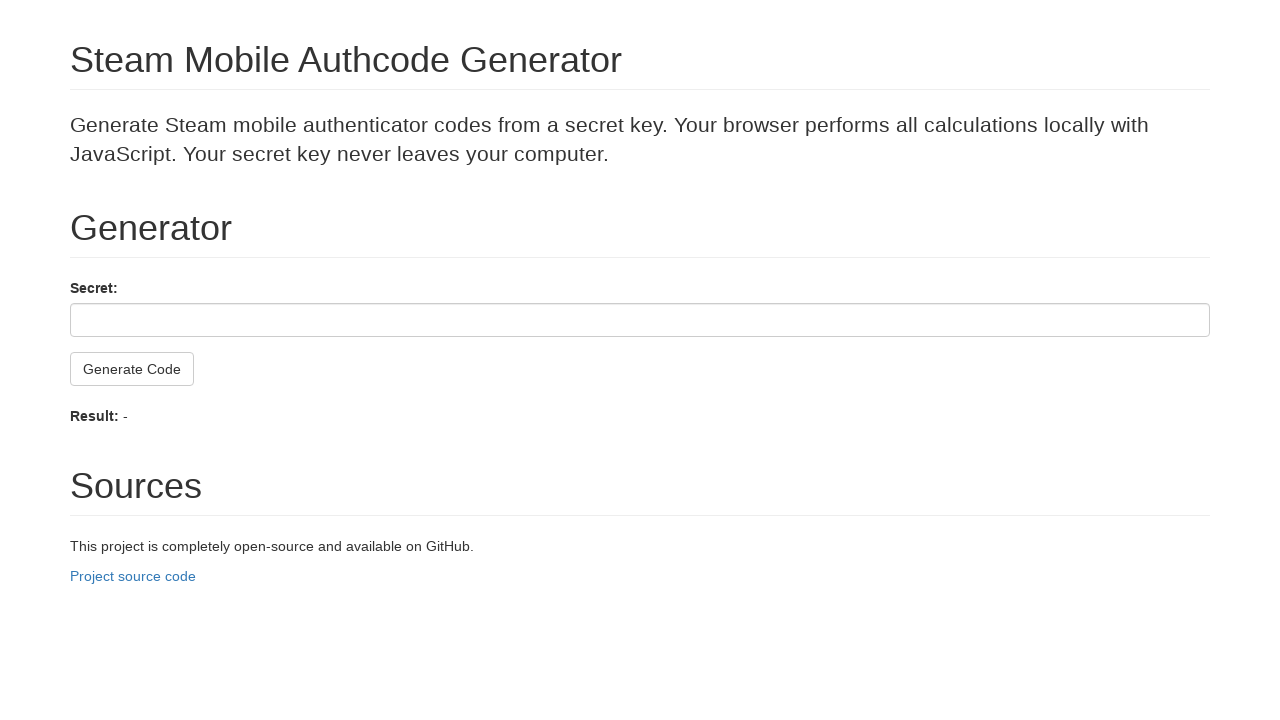

Entered secret key 'ABCD1234EFGH5678' into the secret field on #secret
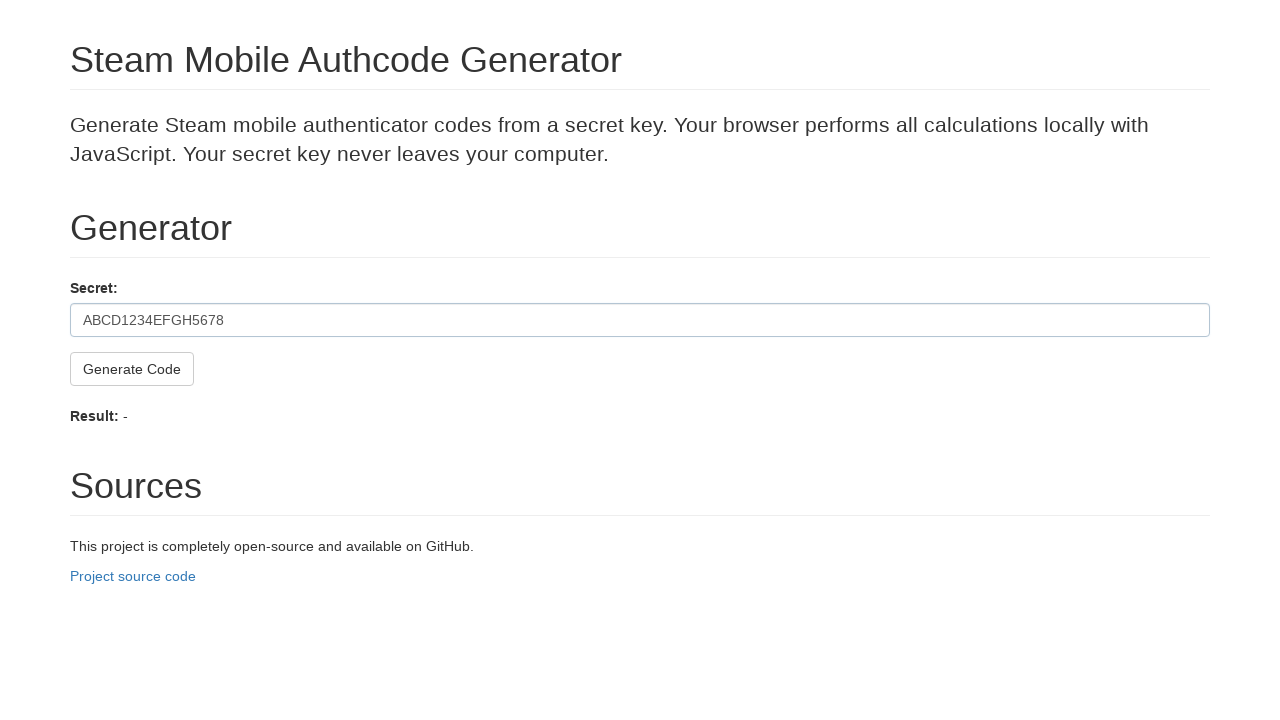

Clicked the generate button to create auth code at (132, 369) on #generate
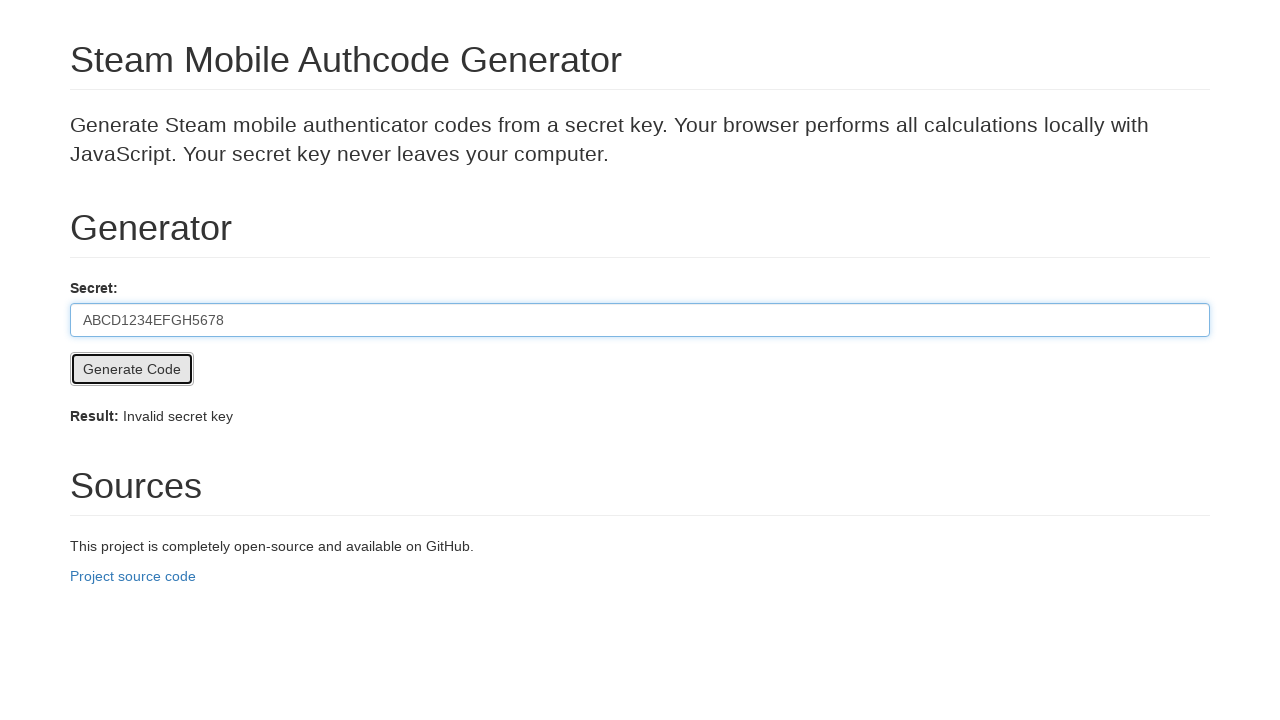

Auth code token result appeared on page
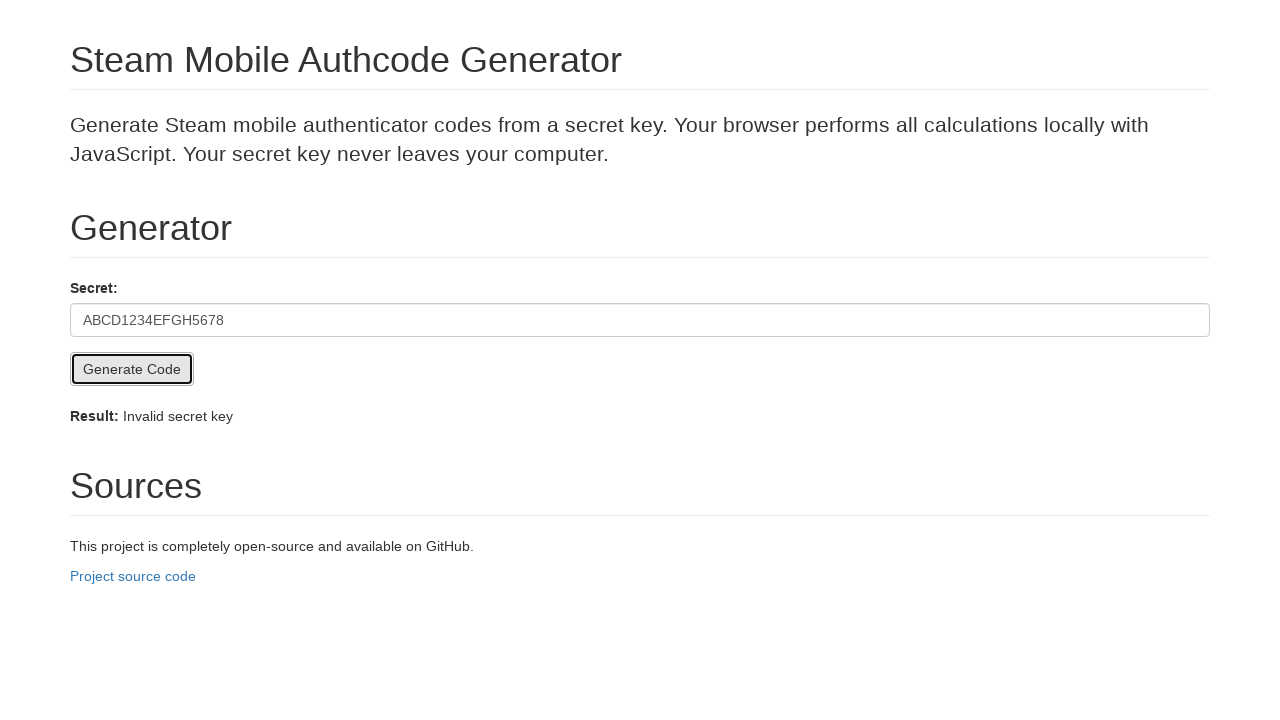

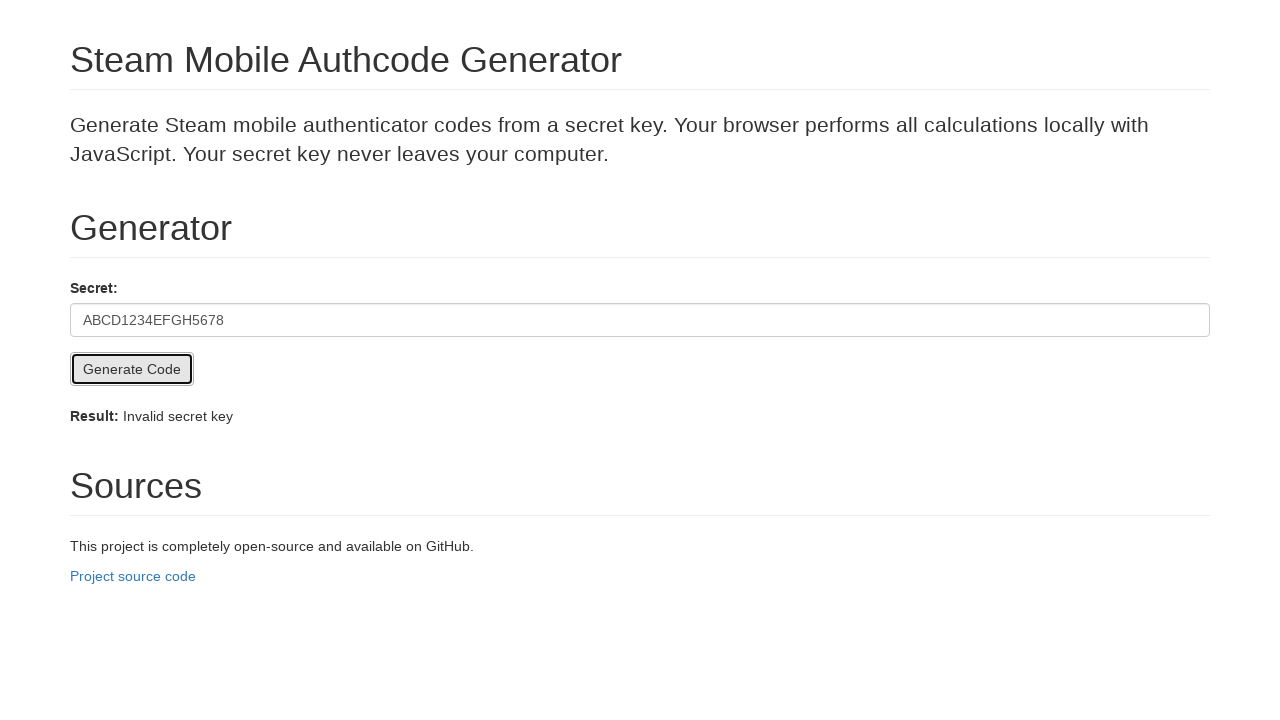